Tests that completed items are removed when clicking the clear completed button

Starting URL: https://demo.playwright.dev/todomvc

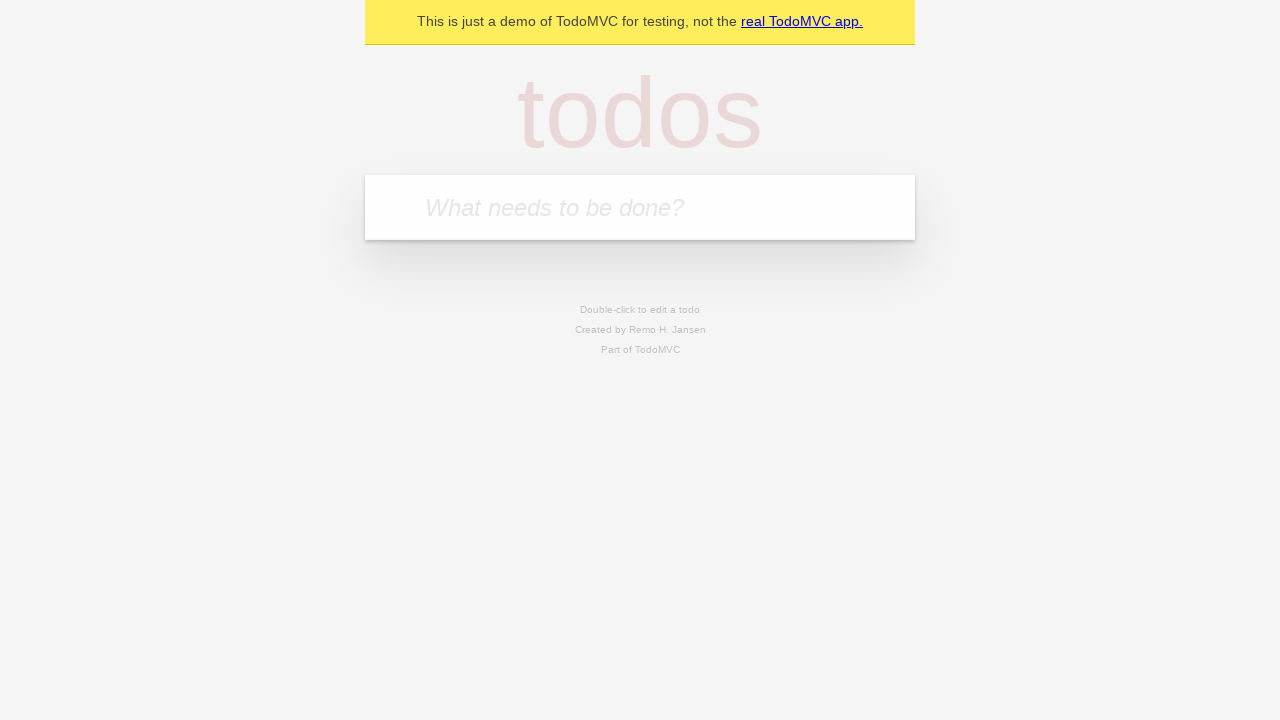

Filled new todo input with 'buy some cheese' on .new-todo
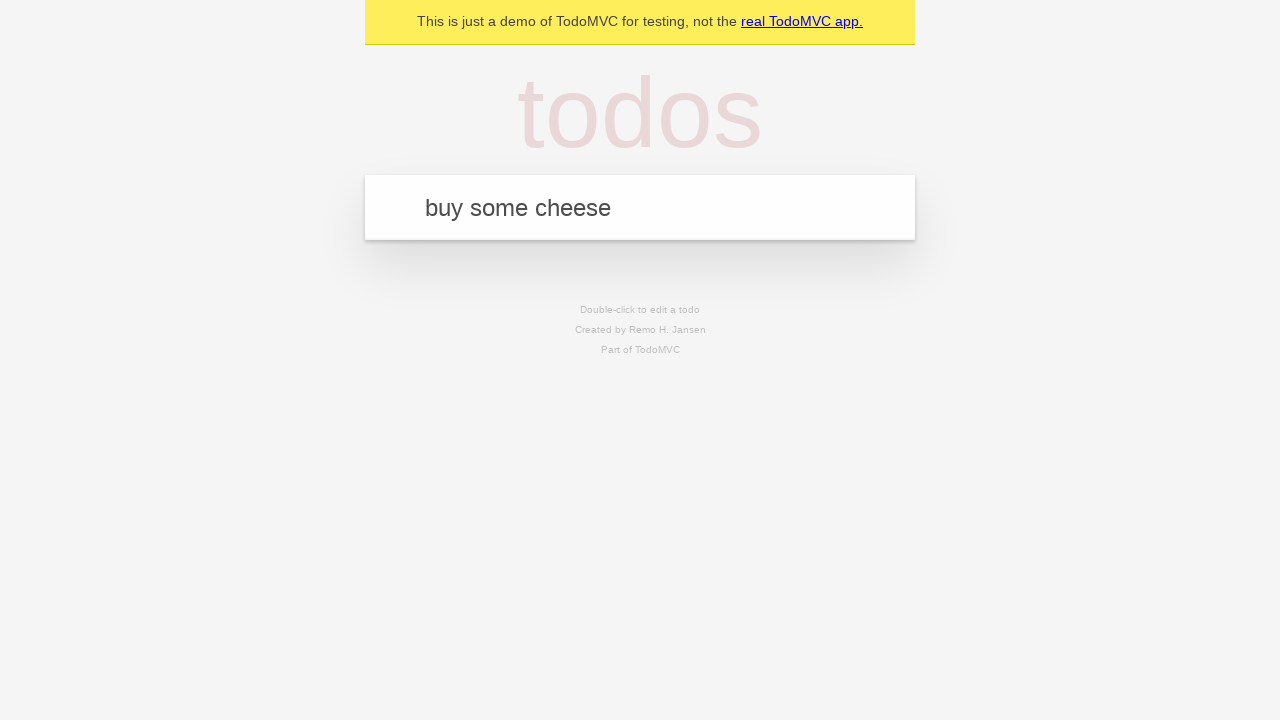

Pressed Enter to add first todo item on .new-todo
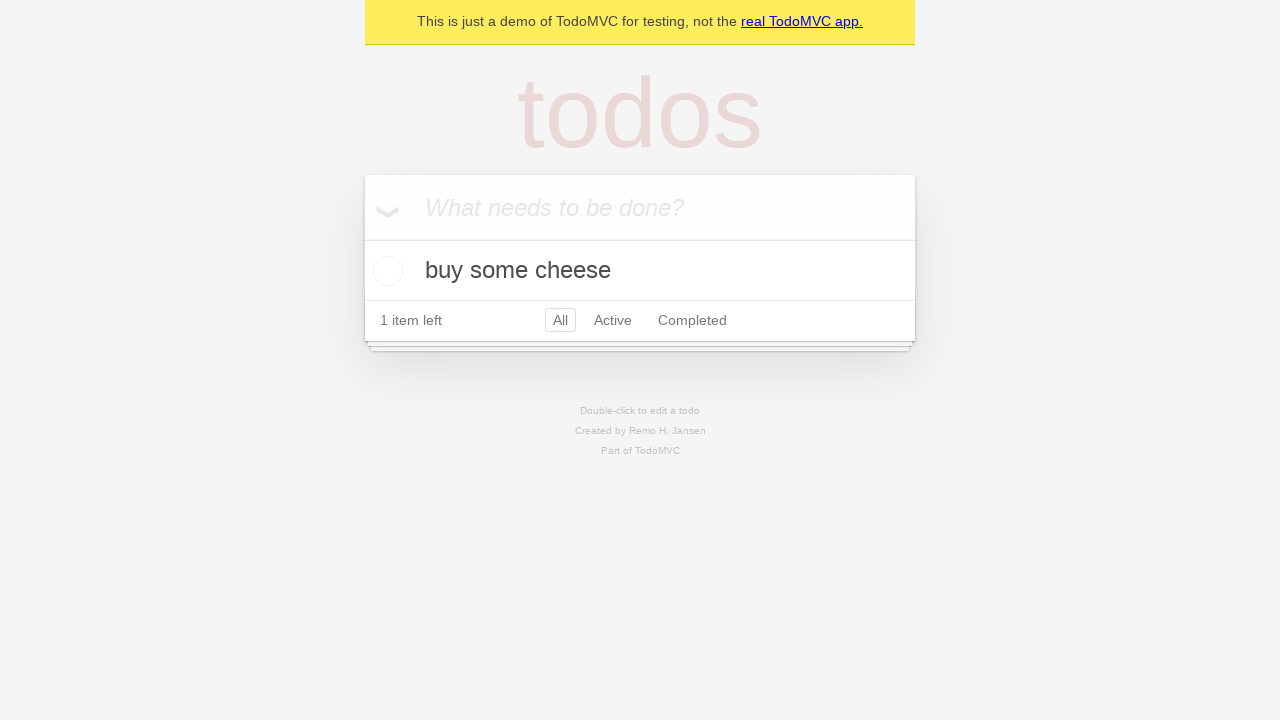

Filled new todo input with 'feed the cat' on .new-todo
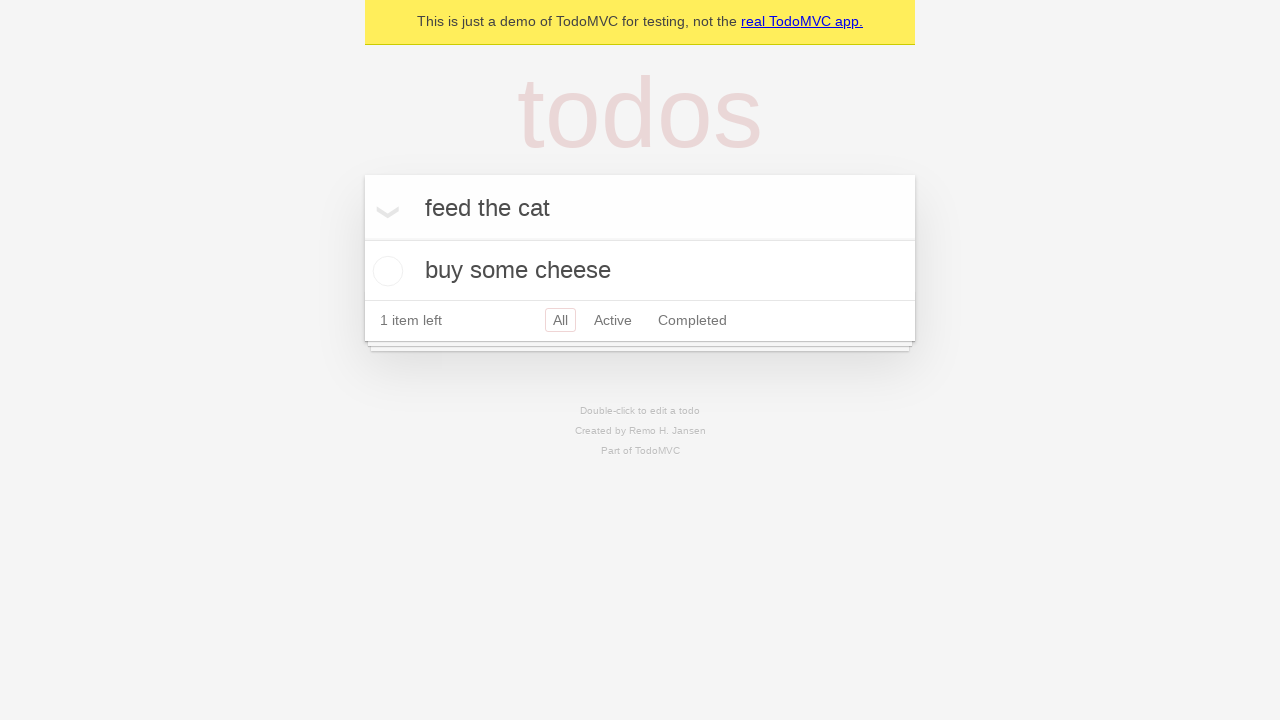

Pressed Enter to add second todo item on .new-todo
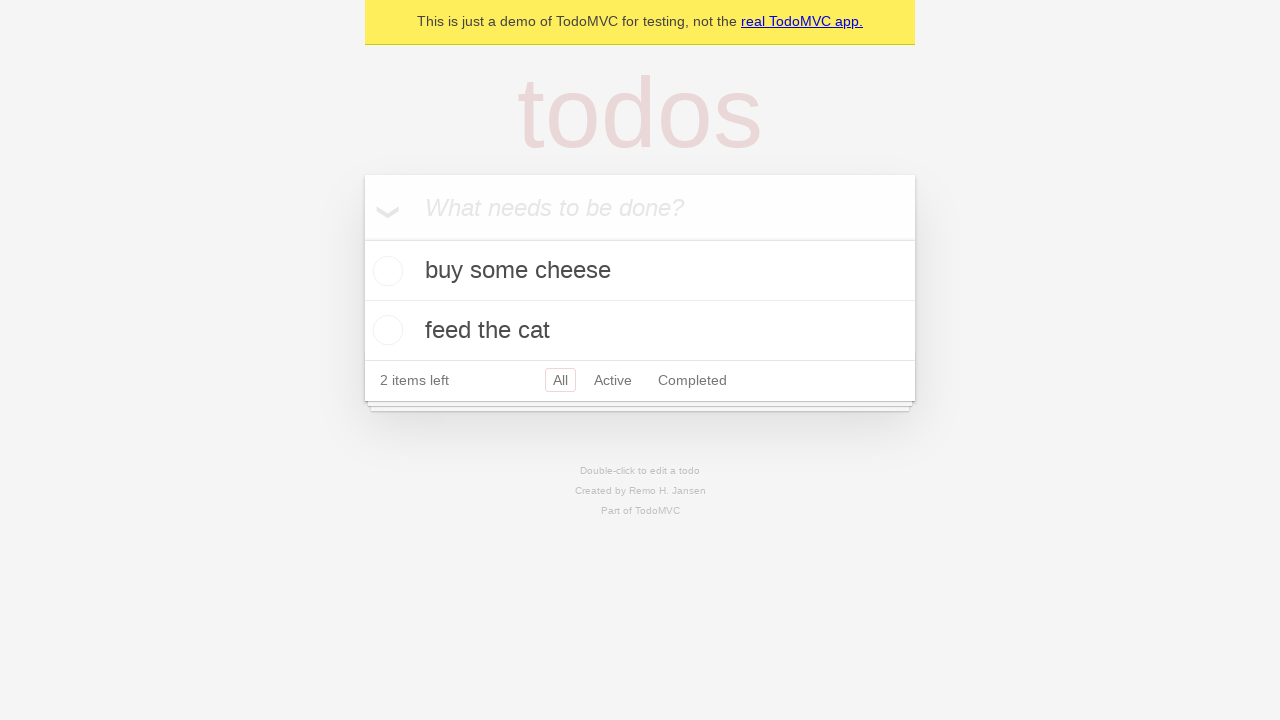

Filled new todo input with 'book a doctors appointment' on .new-todo
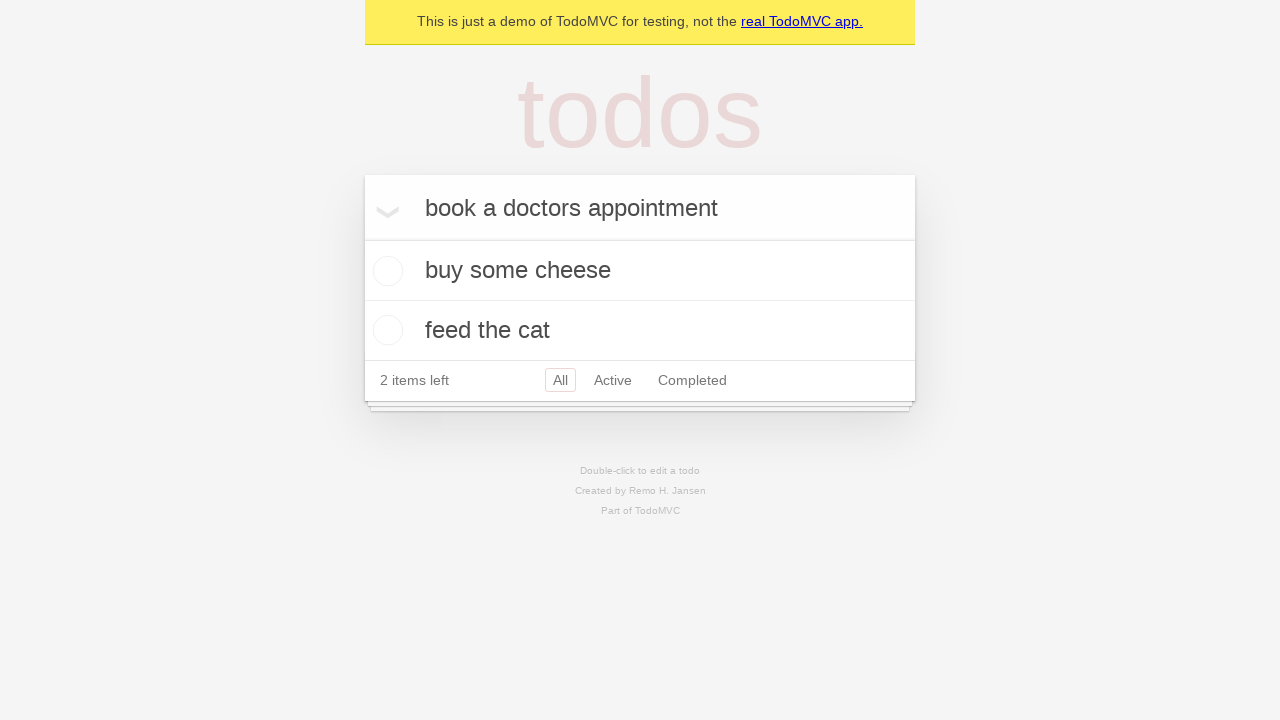

Pressed Enter to add third todo item on .new-todo
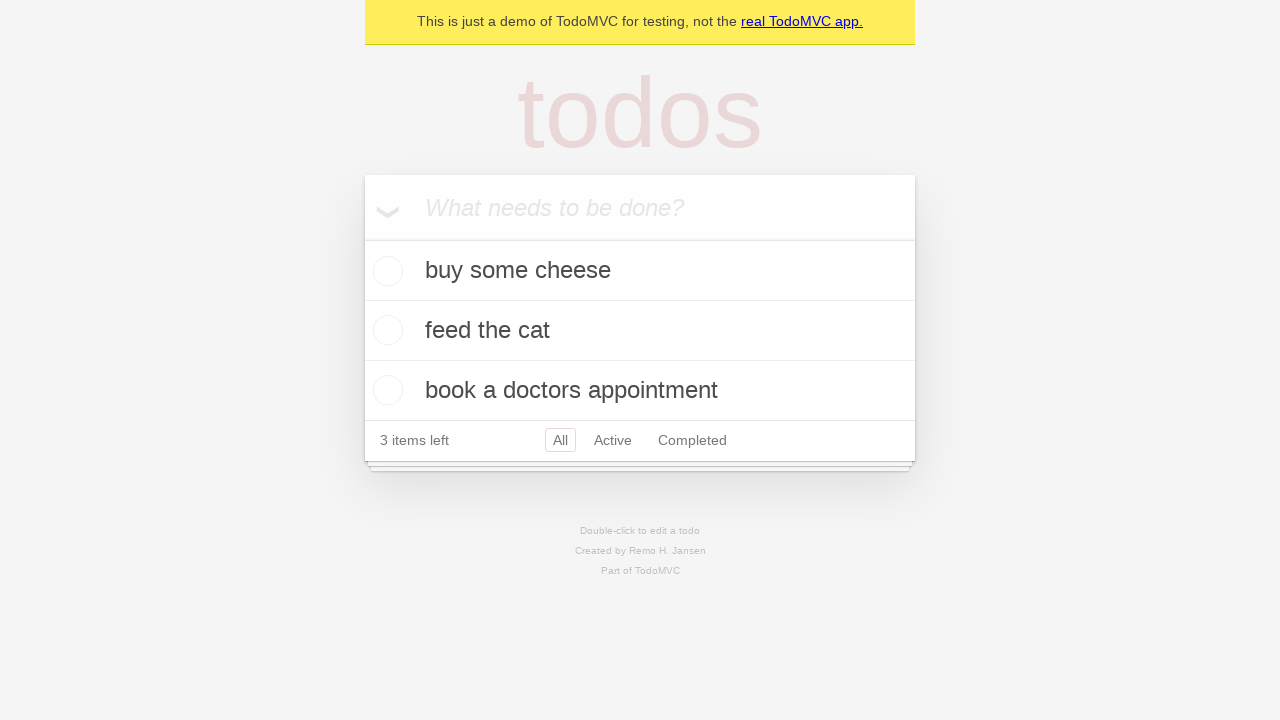

Checked the second todo item to mark it as completed at (385, 330) on .todo-list li >> nth=1 >> .toggle
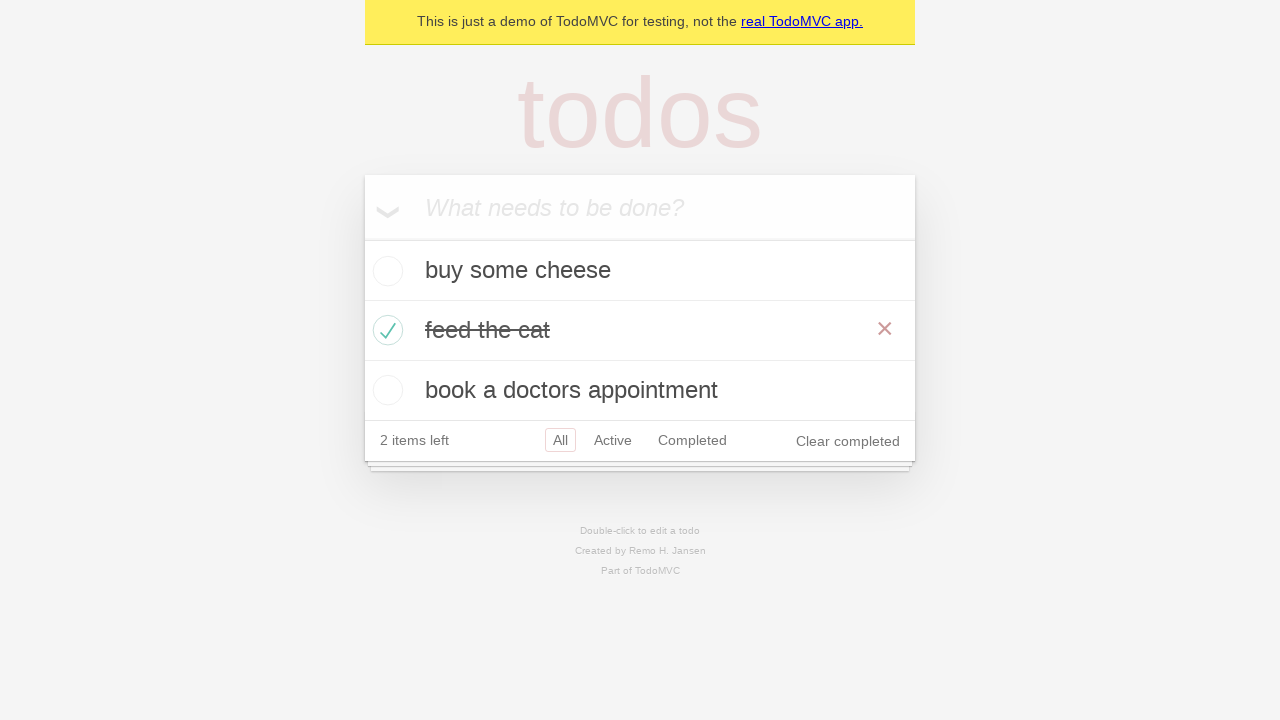

Clicked clear completed button to remove completed items at (848, 441) on .clear-completed
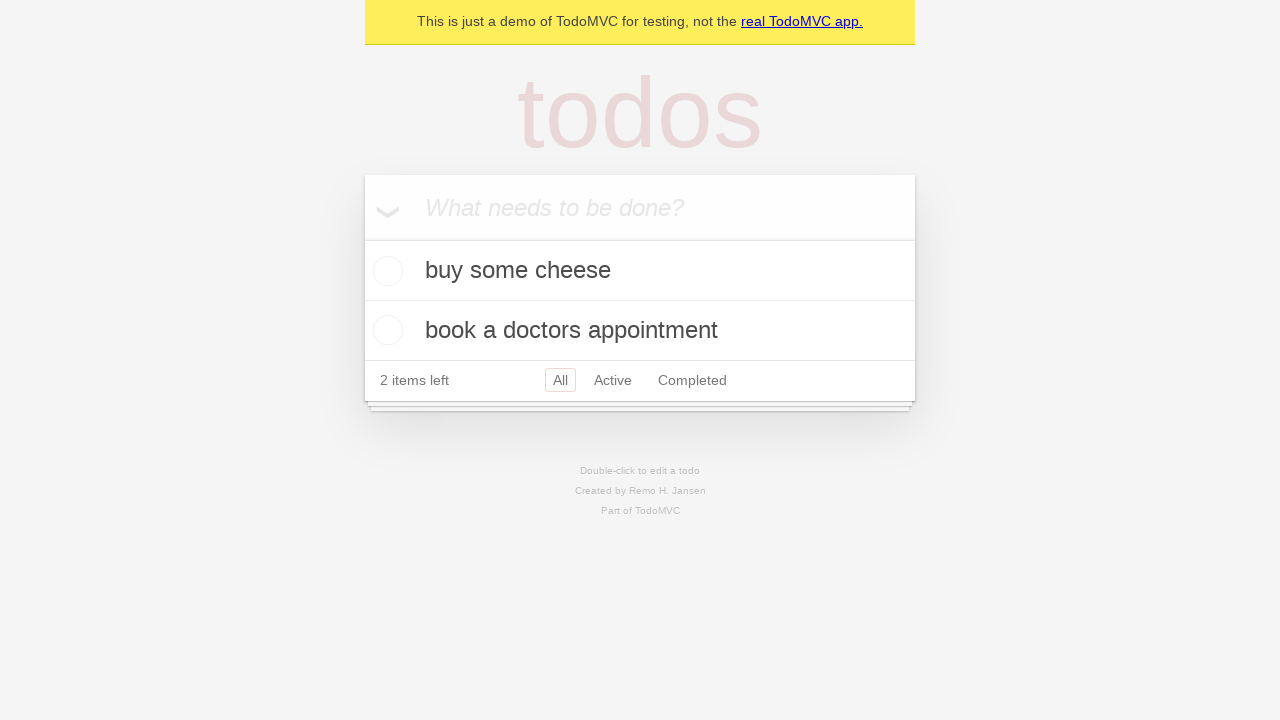

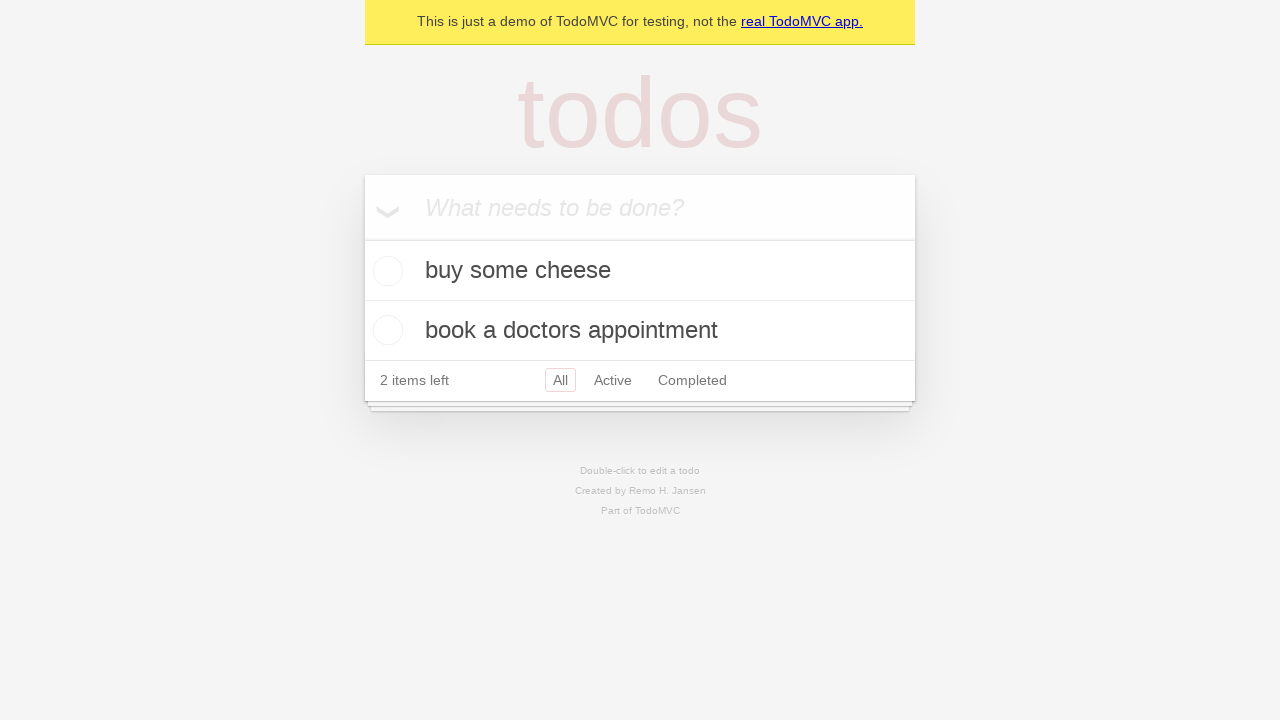